Tests JavaScript prompt popup handling by clicking the prompt button, entering text into the alert dialog, accepting it, and verifying the result message

Starting URL: https://the-internet.herokuapp.com/javascript_alerts

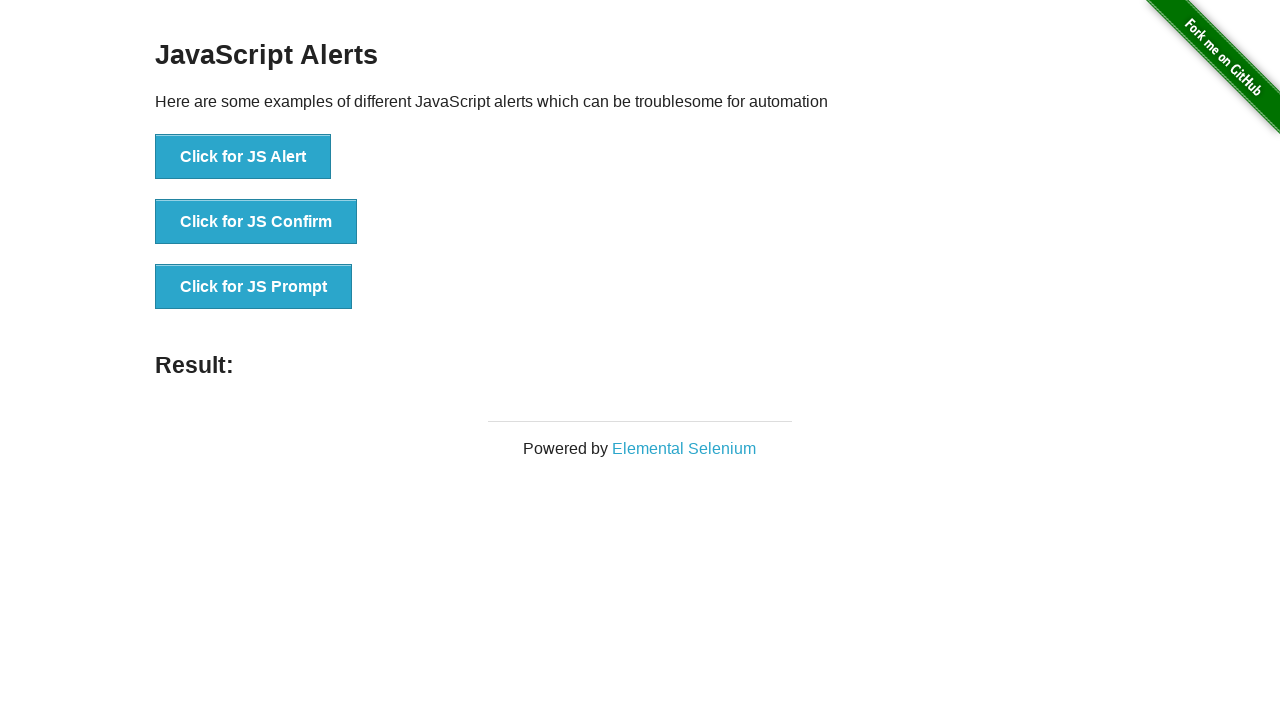

Set up dialog handler to accept prompt with text 'Playwright Test'
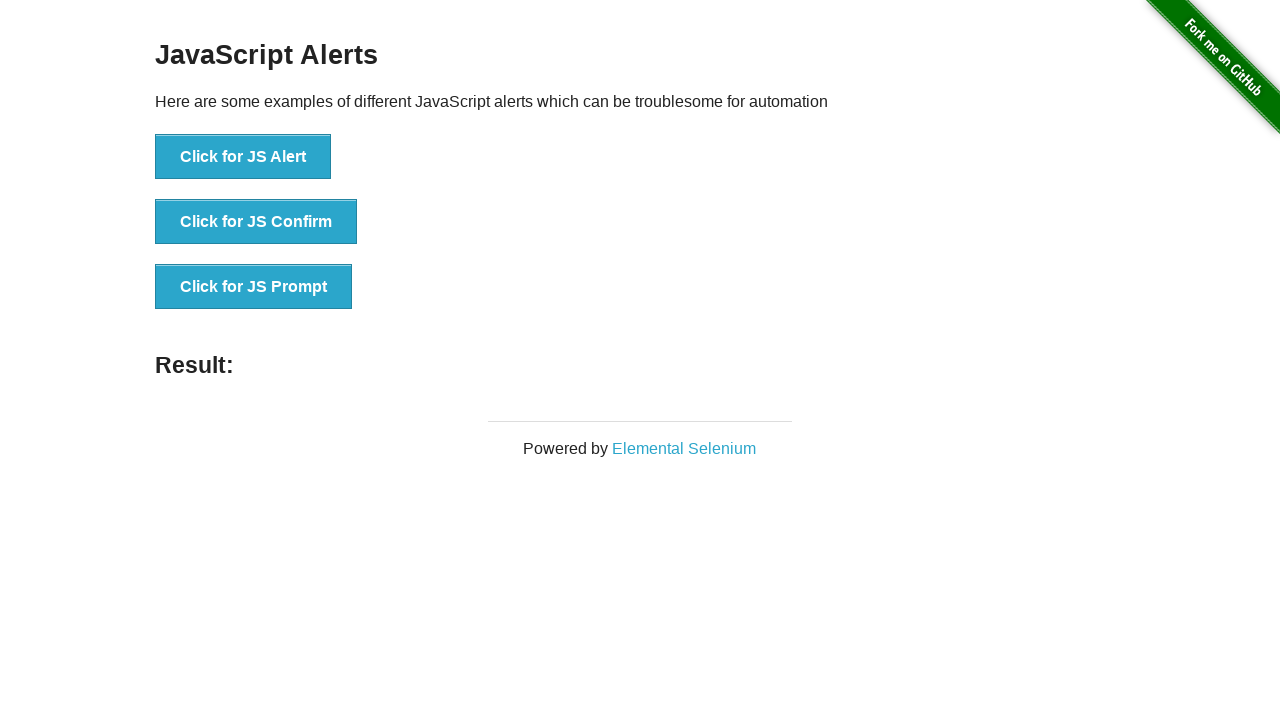

Clicked the JavaScript Prompt button at (254, 287) on xpath=//button[contains(.,'Prompt')]
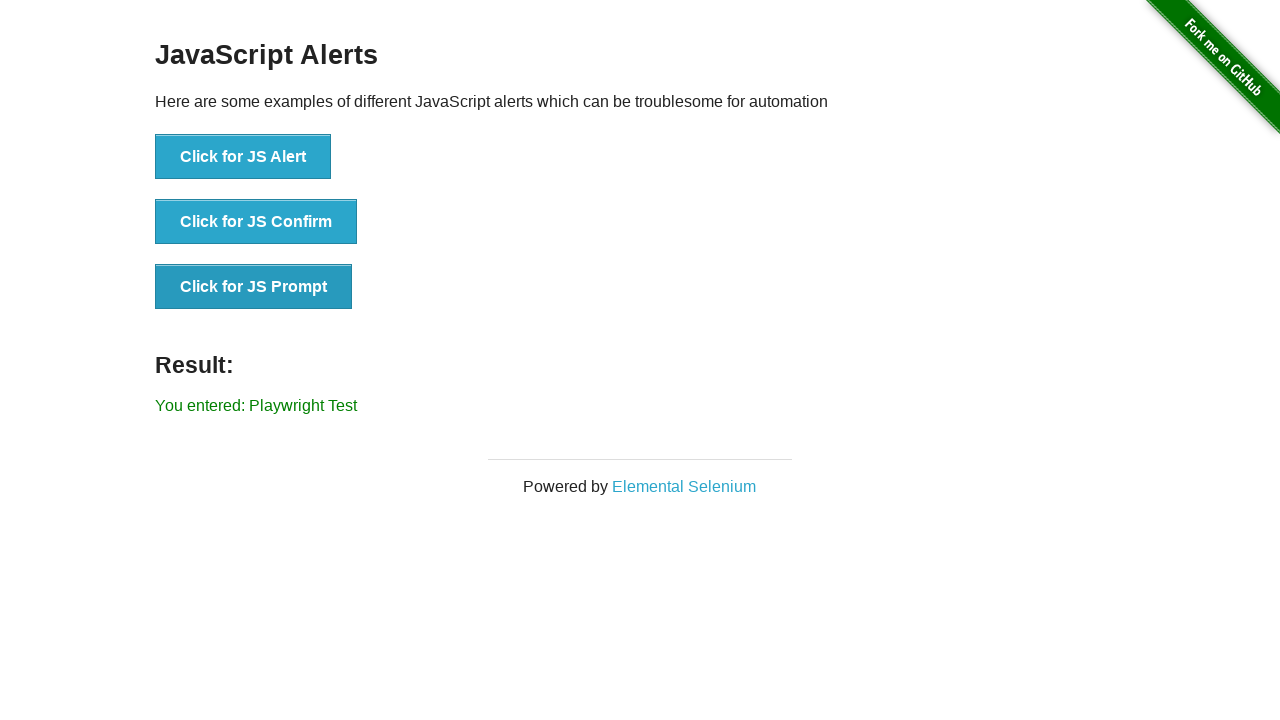

Result message displayed after accepting prompt
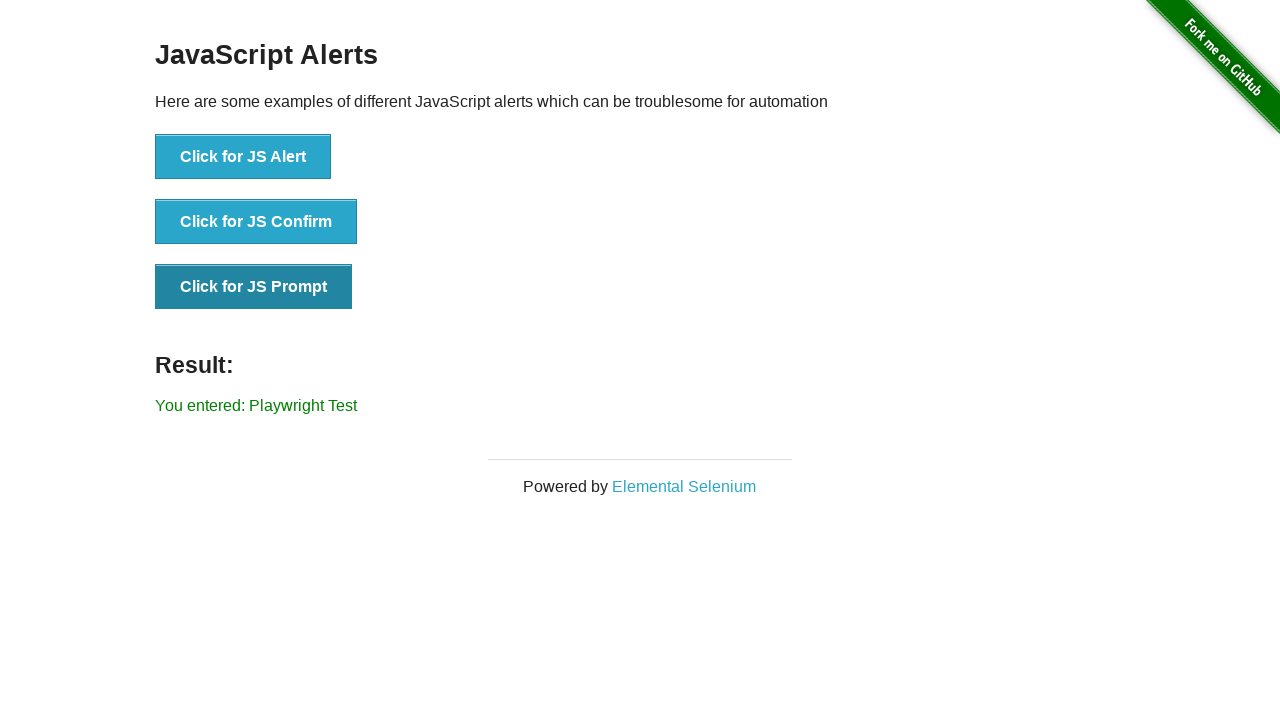

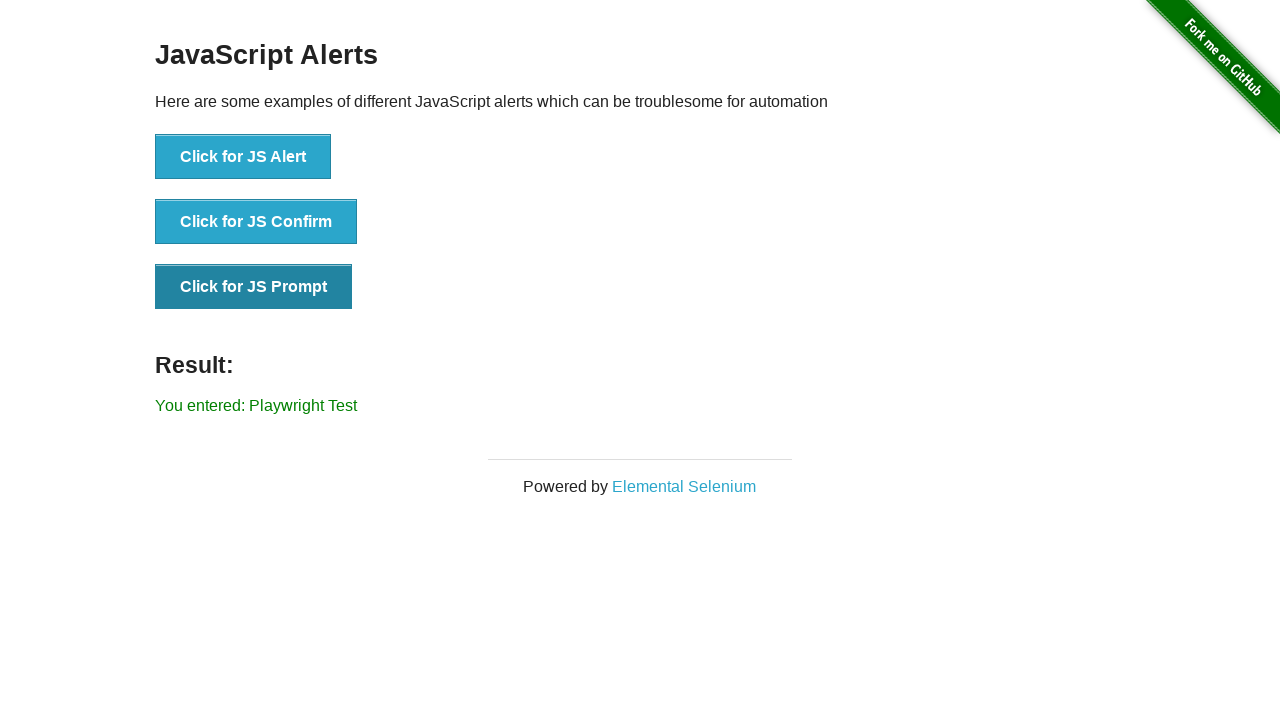